Tests an explicit wait scenario where the script waits for a price to change to $100, then clicks a book button, calculates a mathematical answer based on a displayed value, and submits the form.

Starting URL: http://suninjuly.github.io/explicit_wait2.html

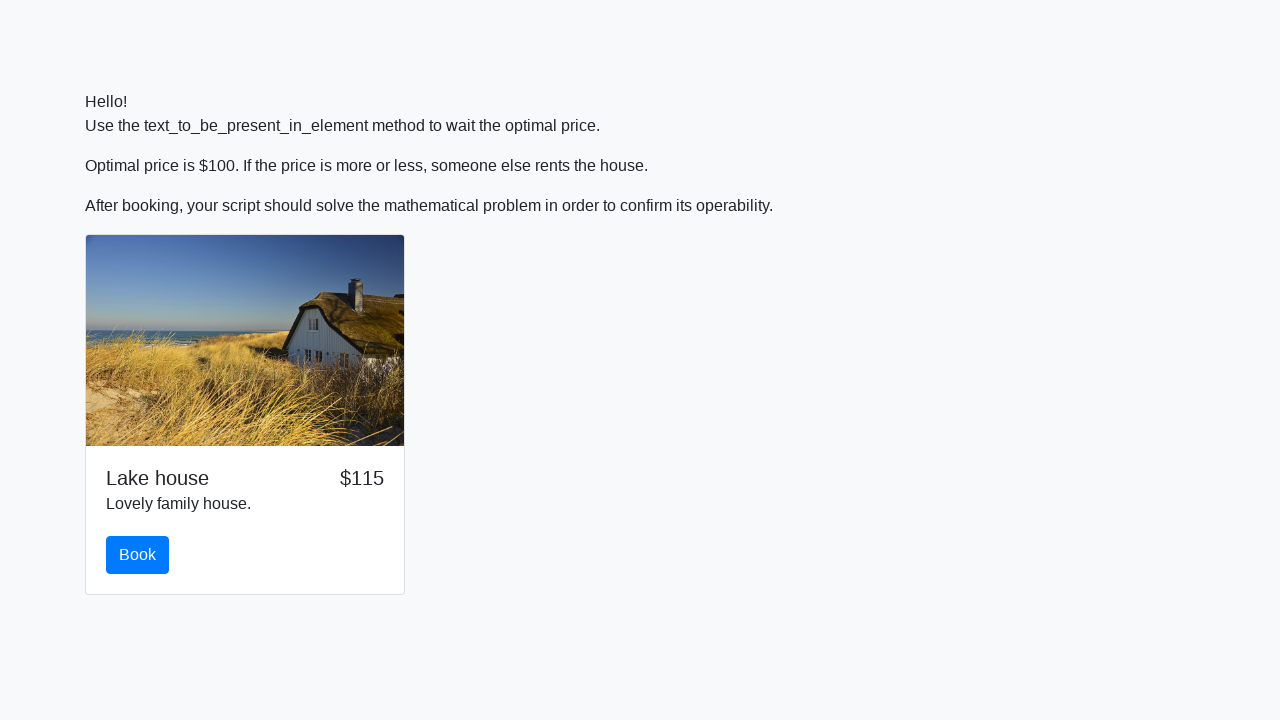

Waited for price to change to $100
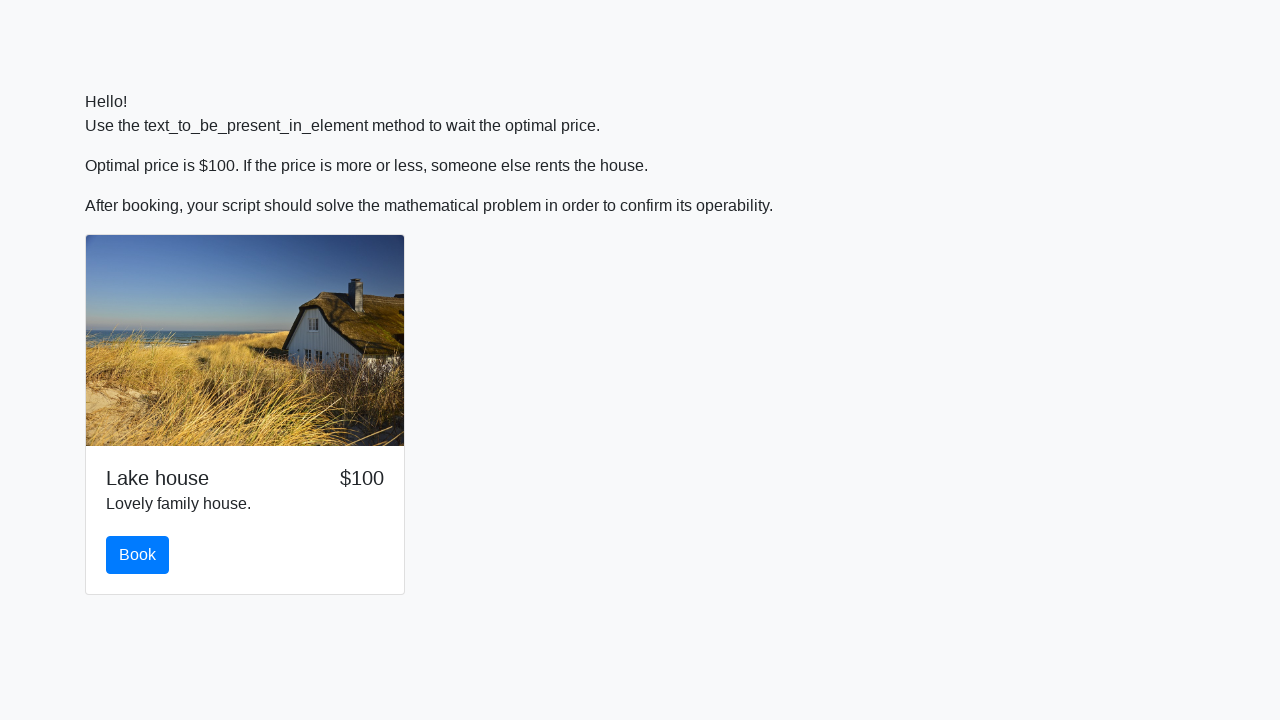

Clicked the book button at (138, 555) on #book
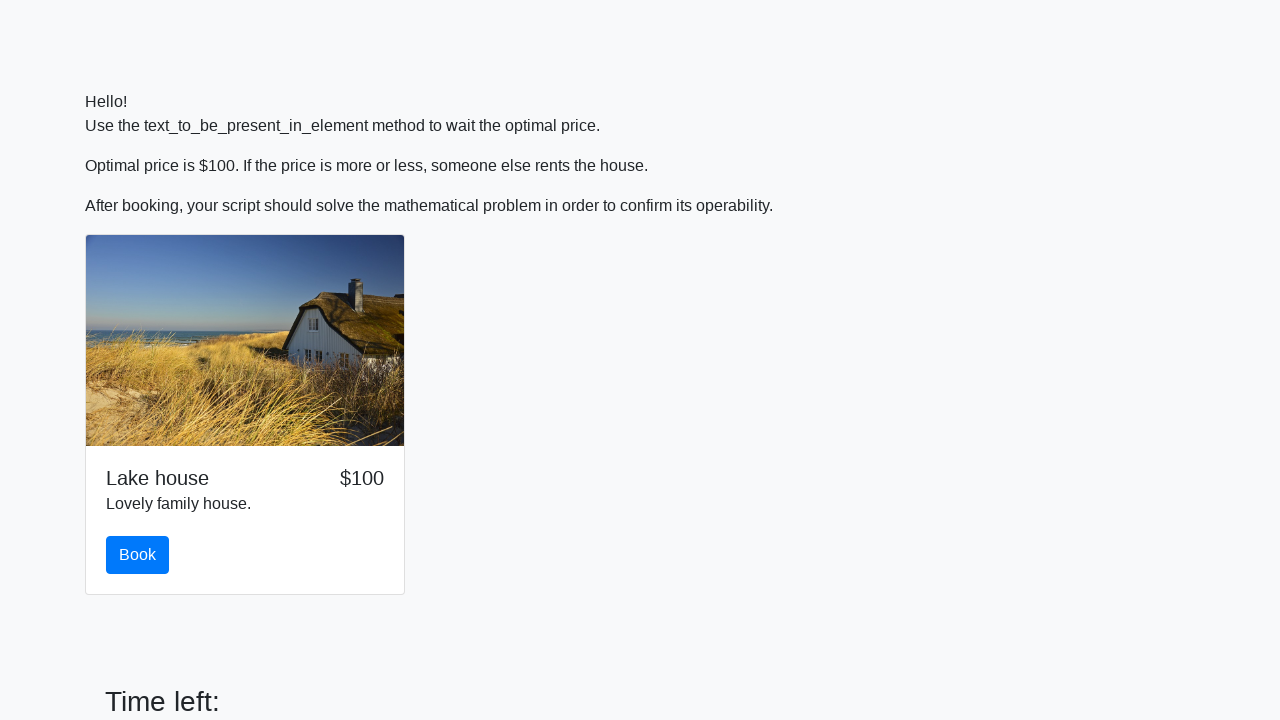

Retrieved input value from page: 366
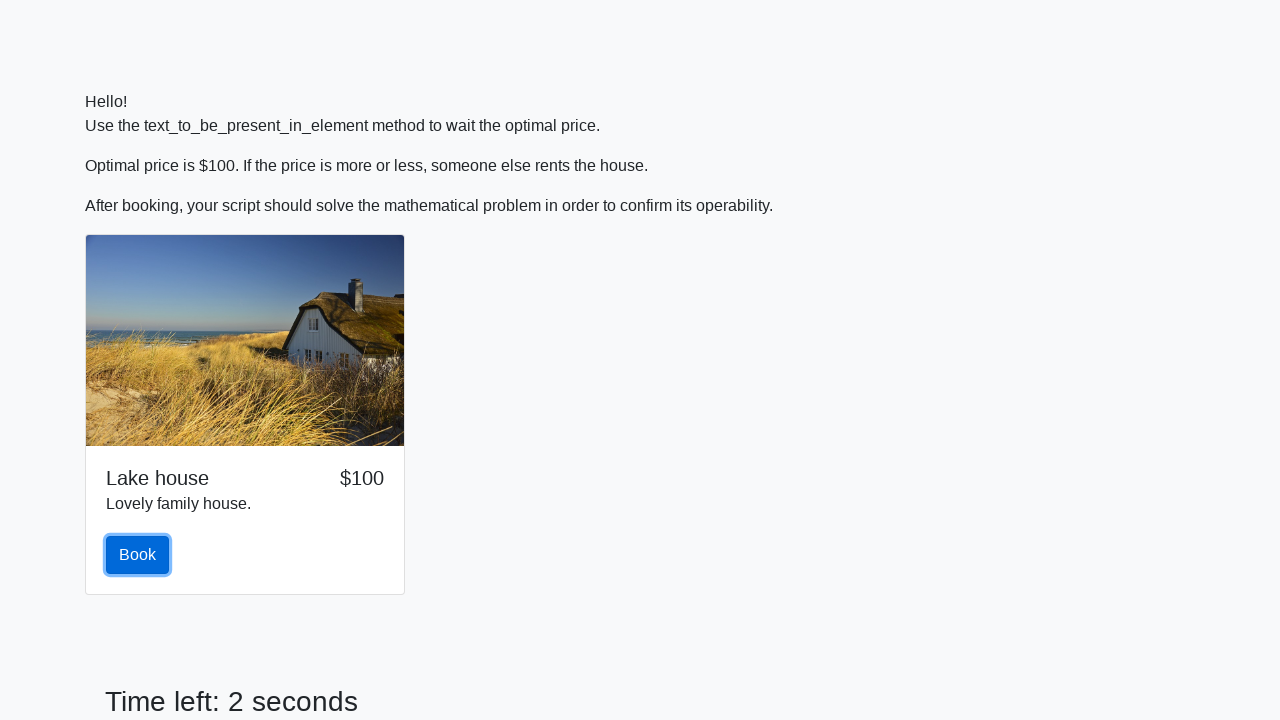

Calculated mathematical answer: 2.484896722425287
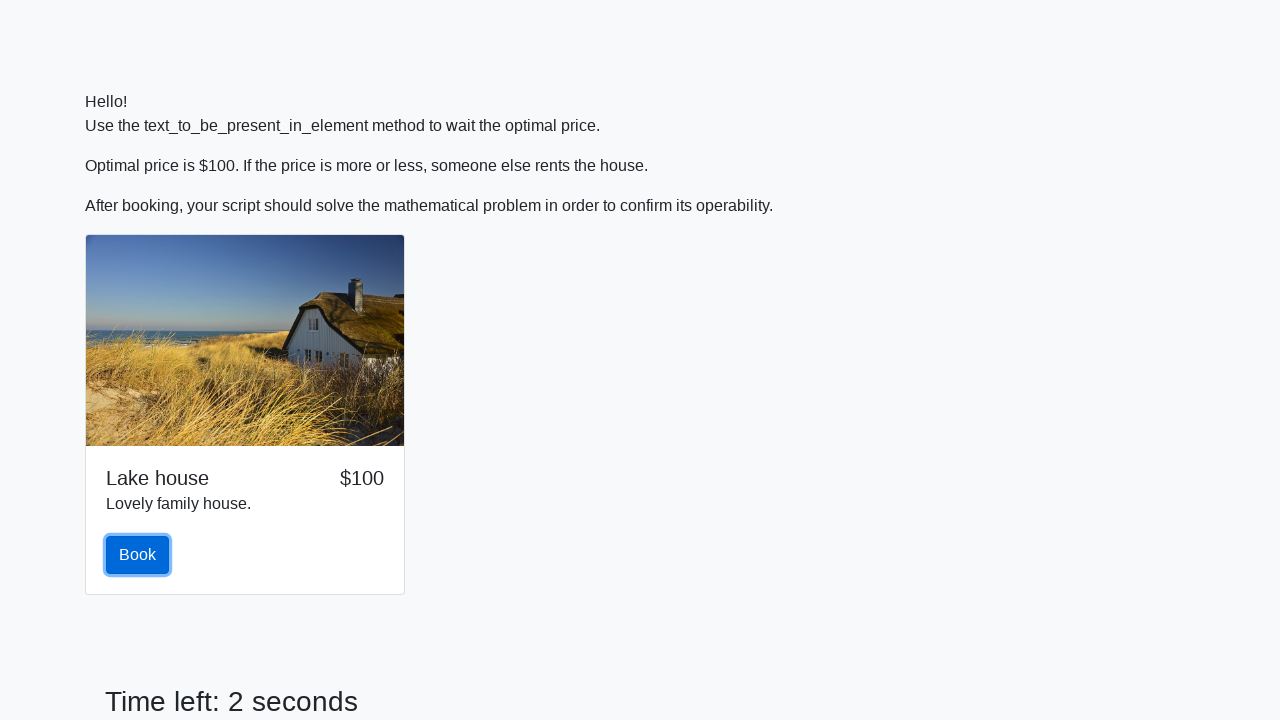

Filled answer field with calculated value on #answer
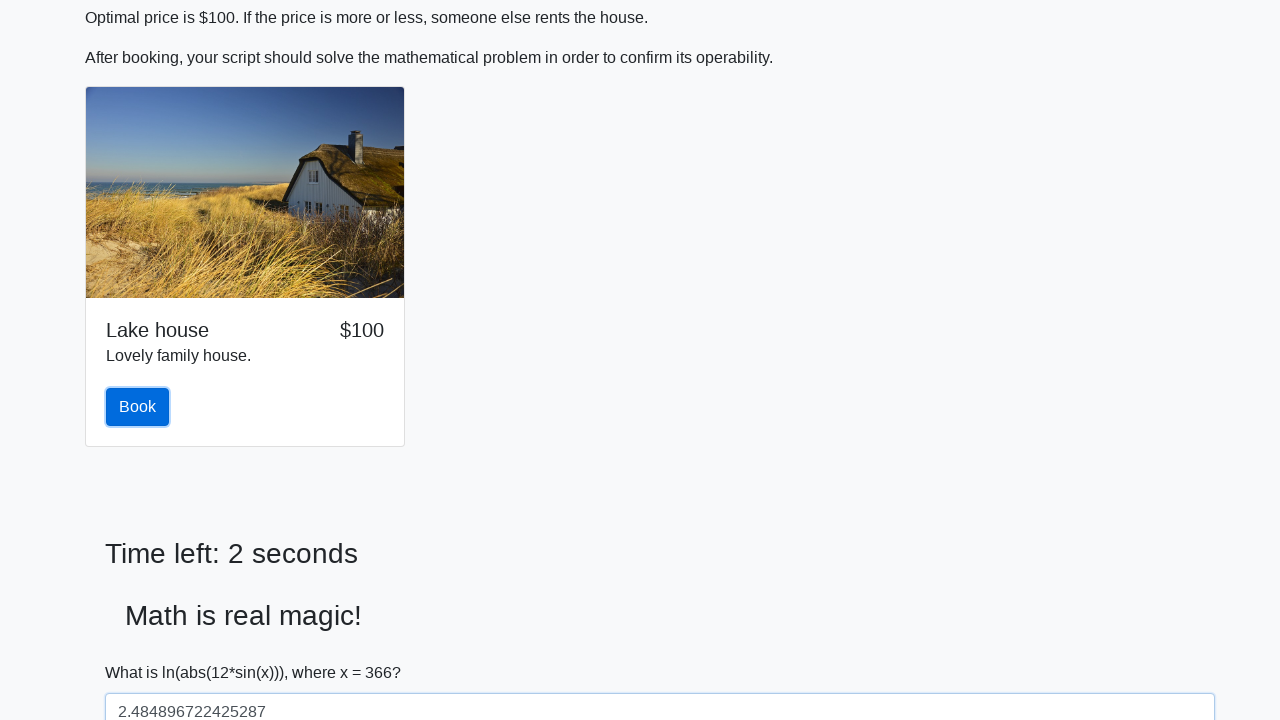

Clicked submit button to complete form at (143, 651) on [type='submit']
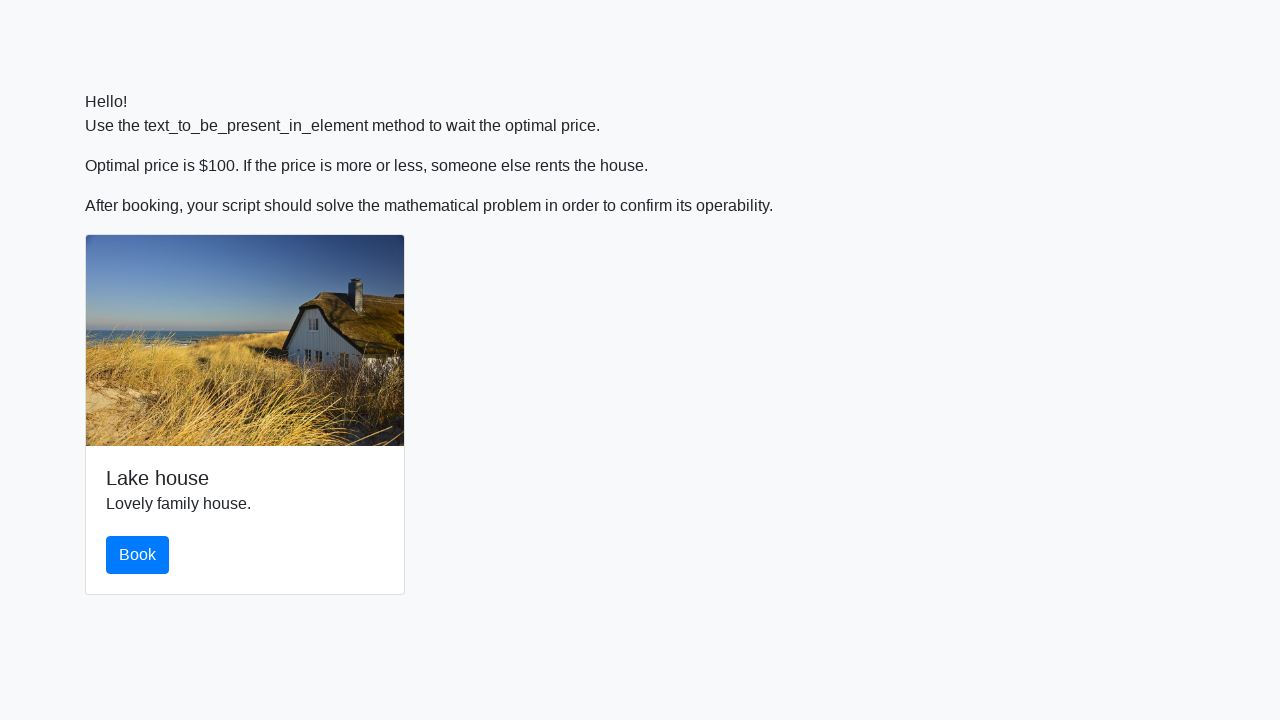

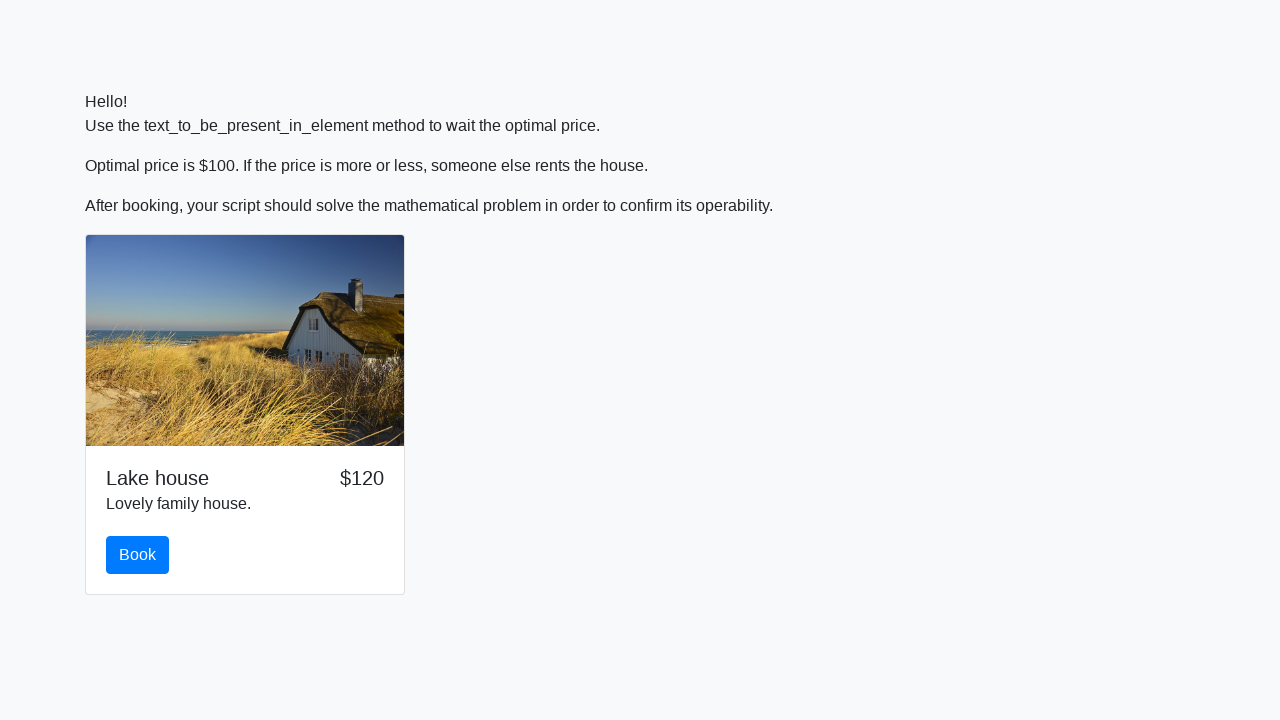